Tests registration form submission by filling in personal information fields including name, email, phone and address

Starting URL: http://suninjuly.github.io/registration1.html

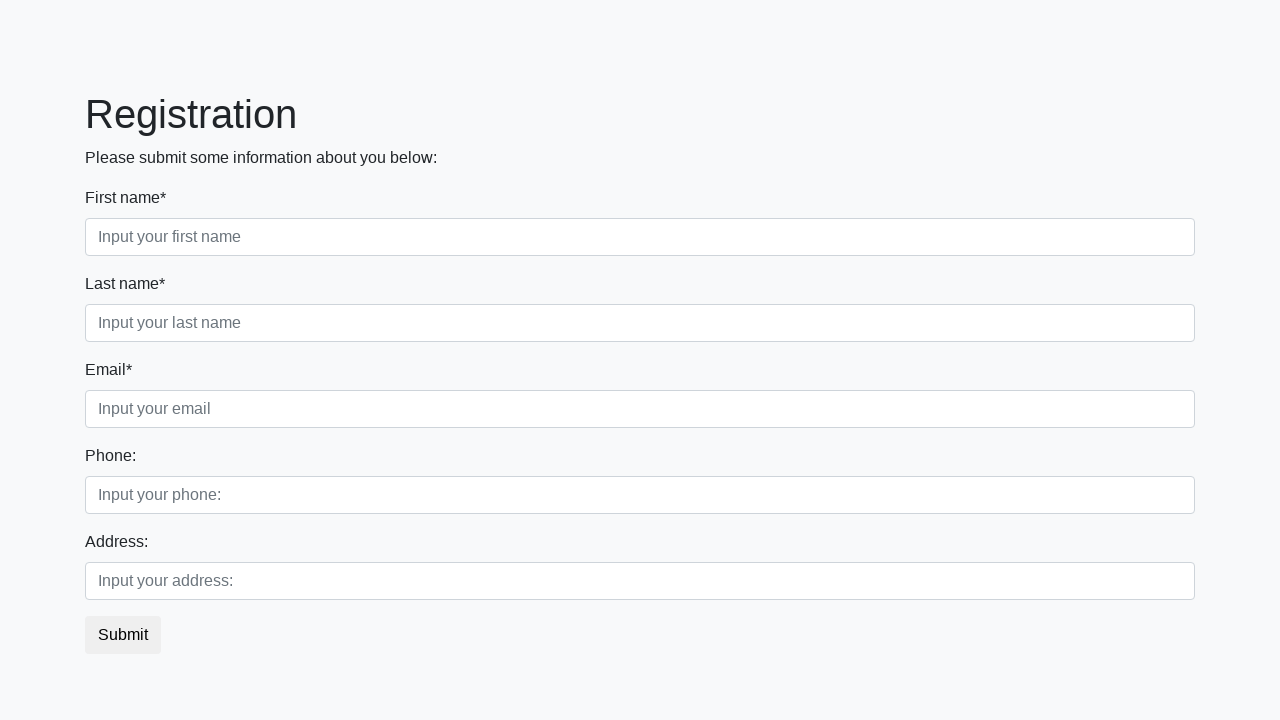

Filled first name field with 'BILL' on //input[@placeholder='Input your first name']
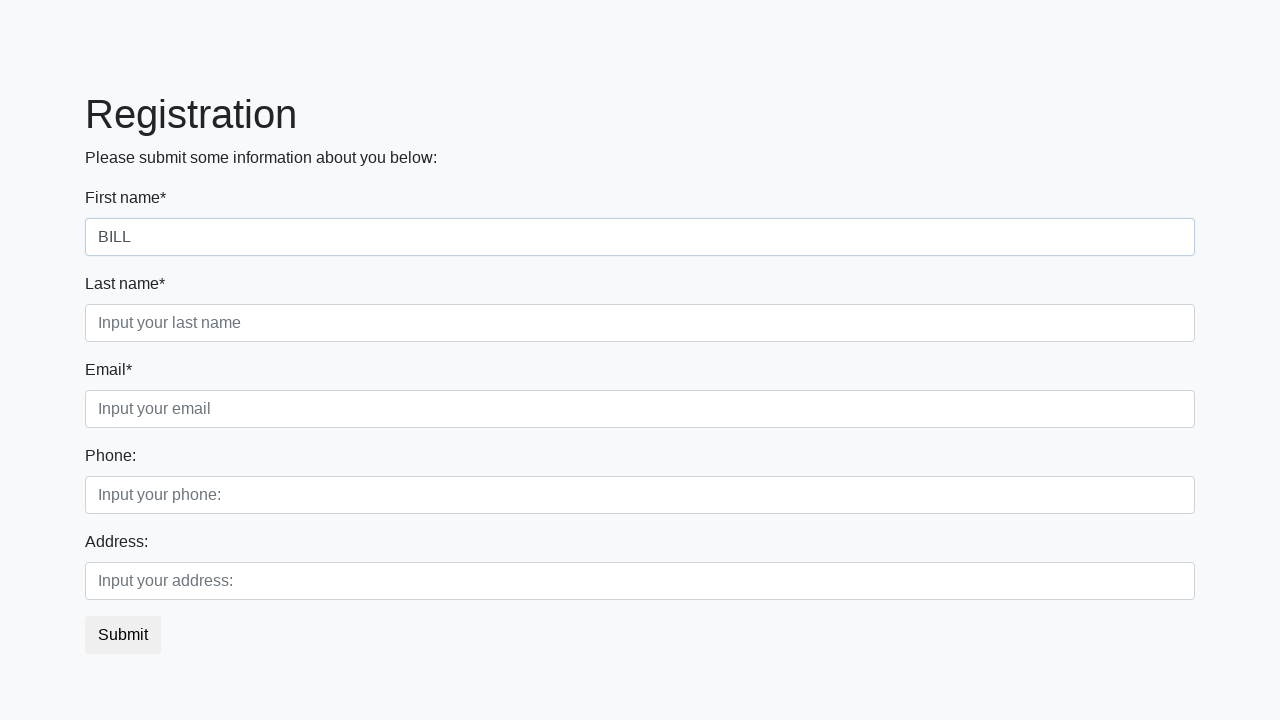

Filled last name field with 'GATES' on //input[@placeholder='Input your last name']
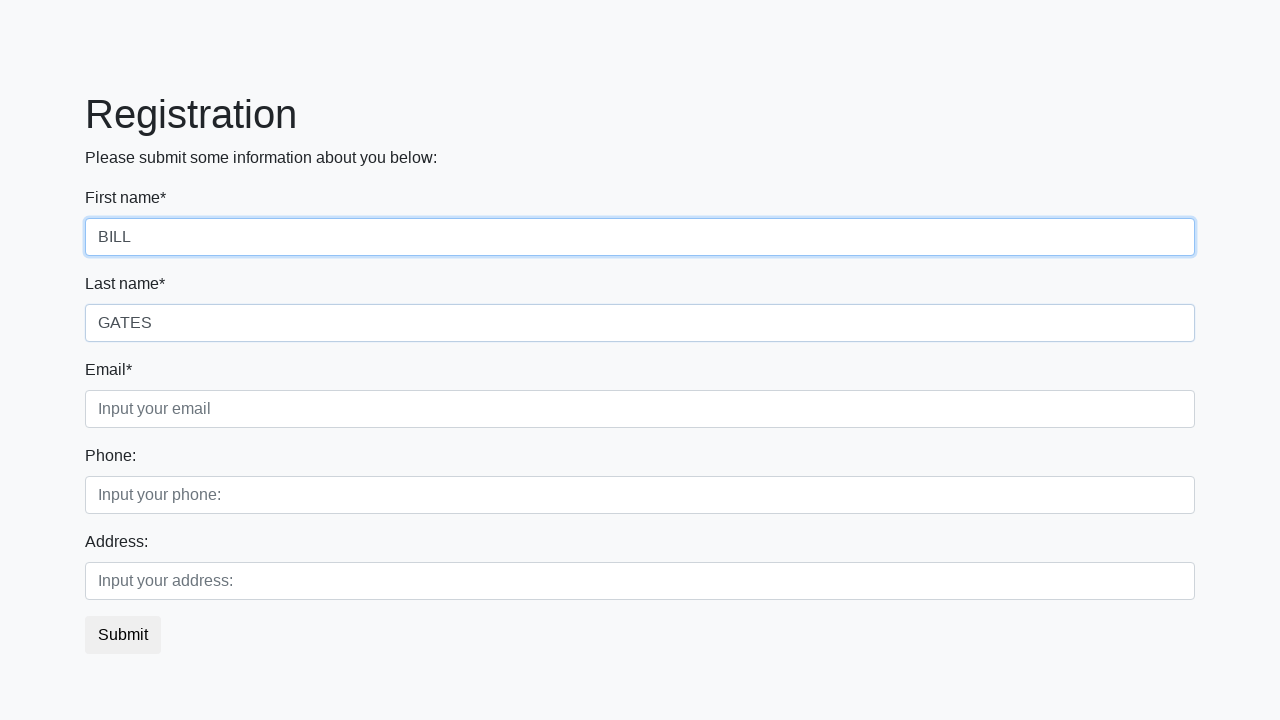

Filled email field with 'BILL_GATES@WINDOWS.COM' on //input[@placeholder='Input your email']
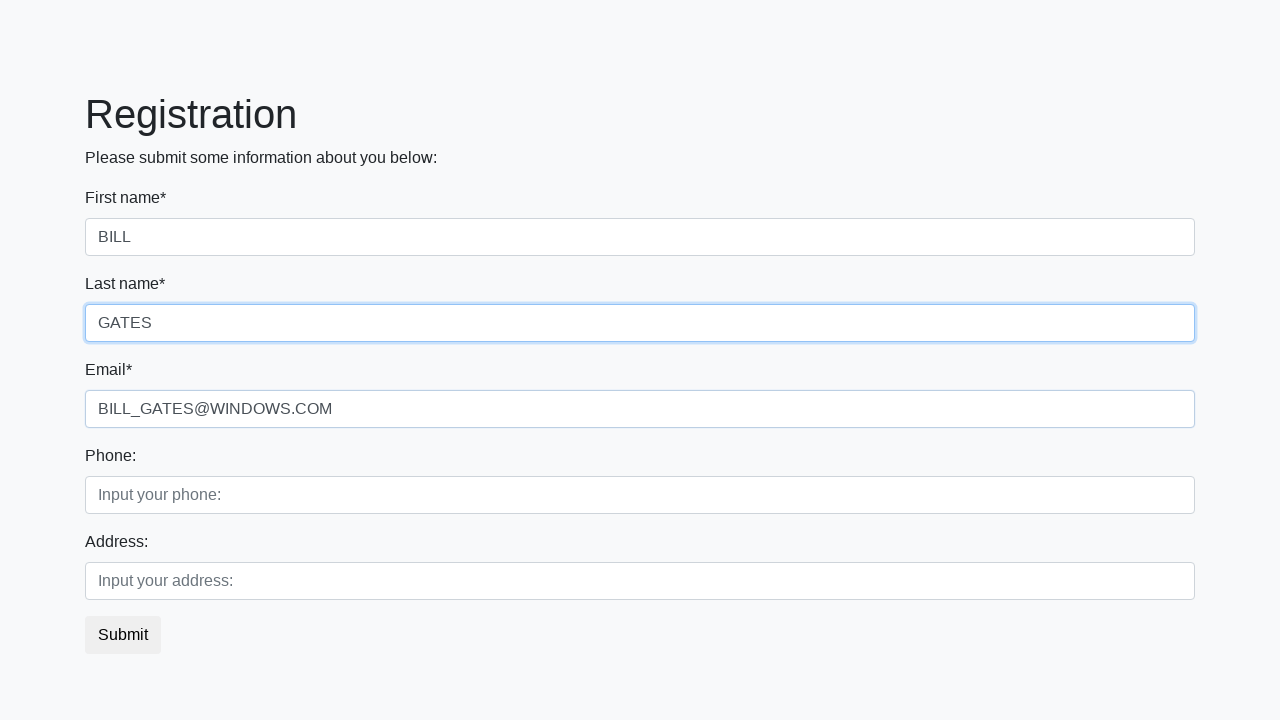

Filled phone field with '+7-495-444-55555' on //*[normalize-space(.)='Phone:']/input
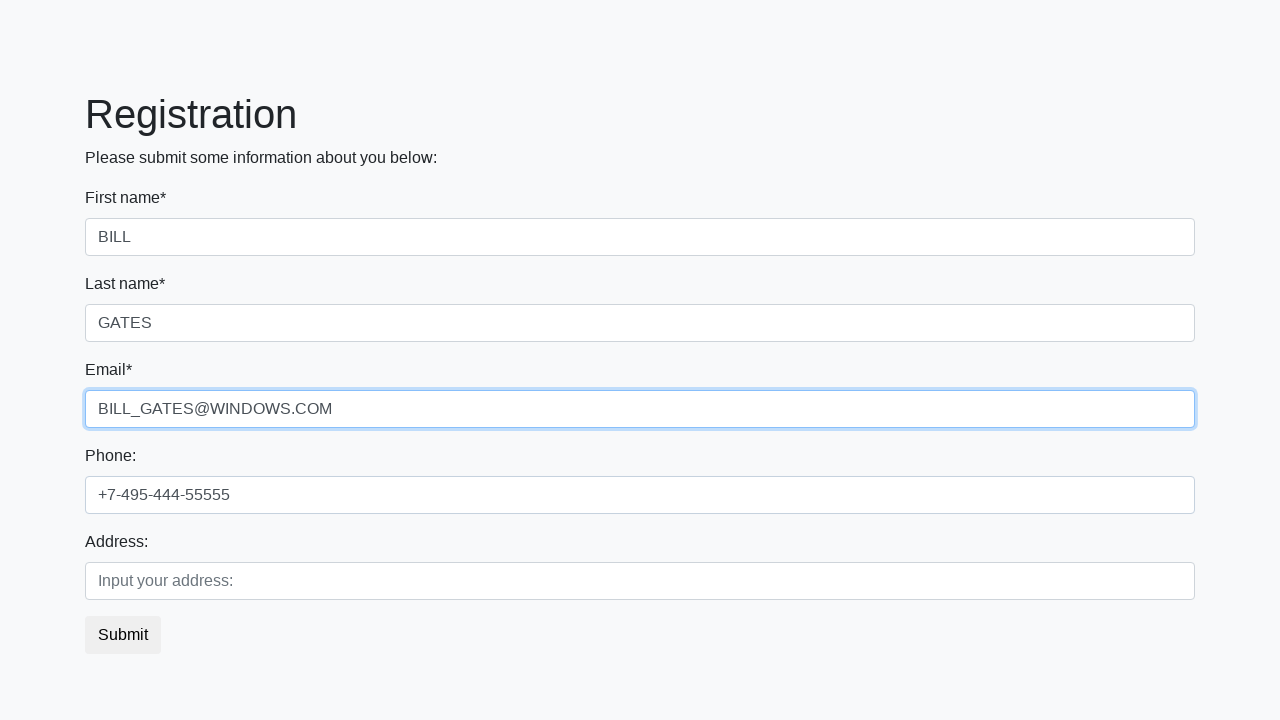

Filled address field with 'LONDON' on //label[text()='Address:']/following-sibling::input
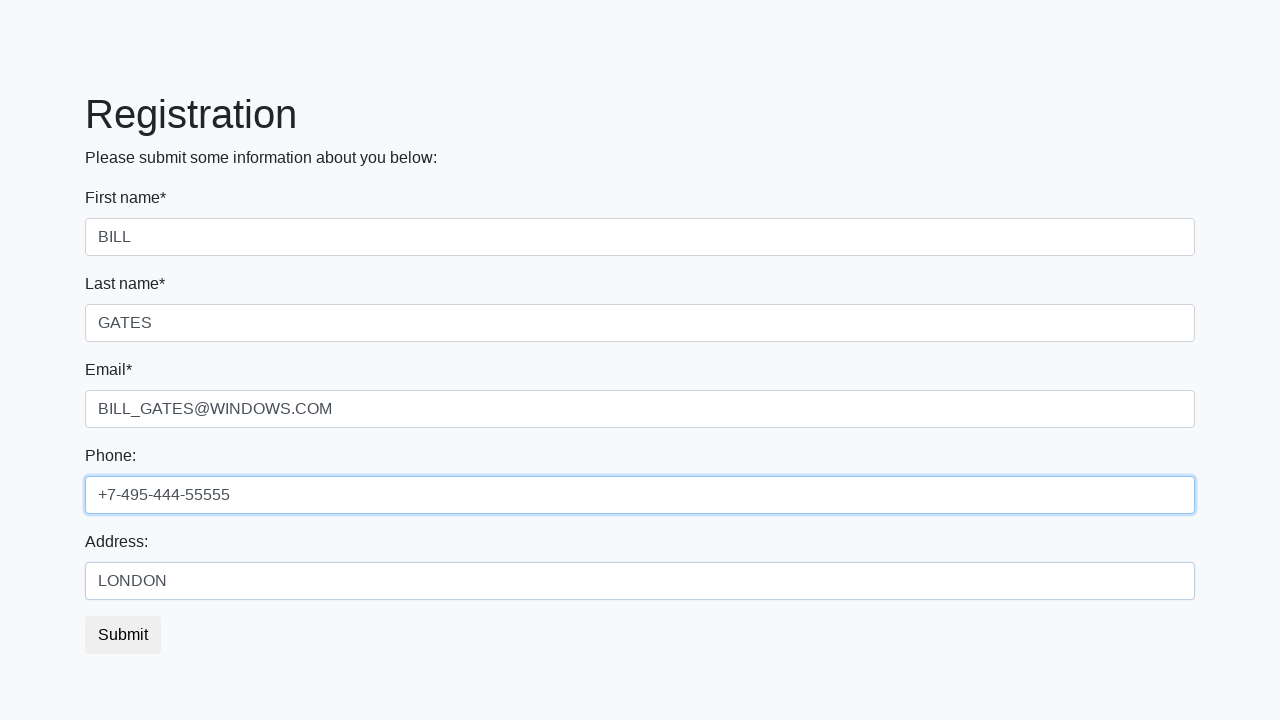

Clicked Submit button to submit registration form at (123, 635) on xpath=//*[text()='Submit']
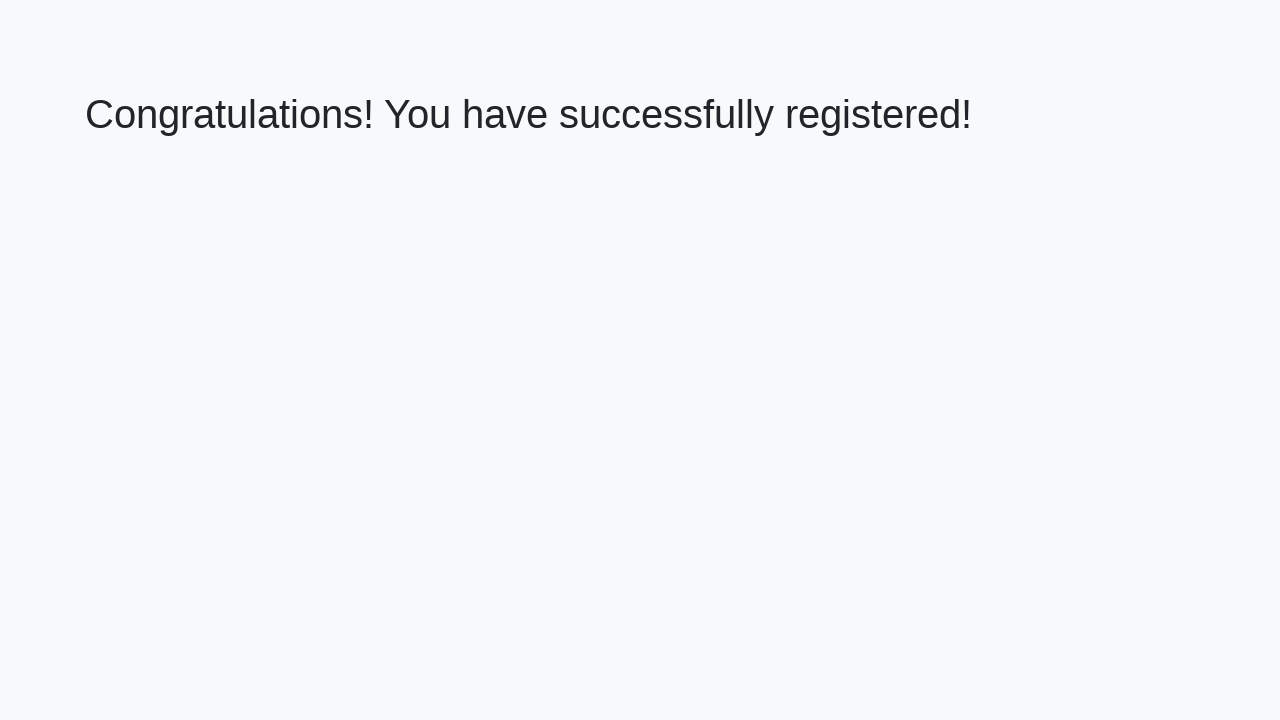

Success message heading loaded
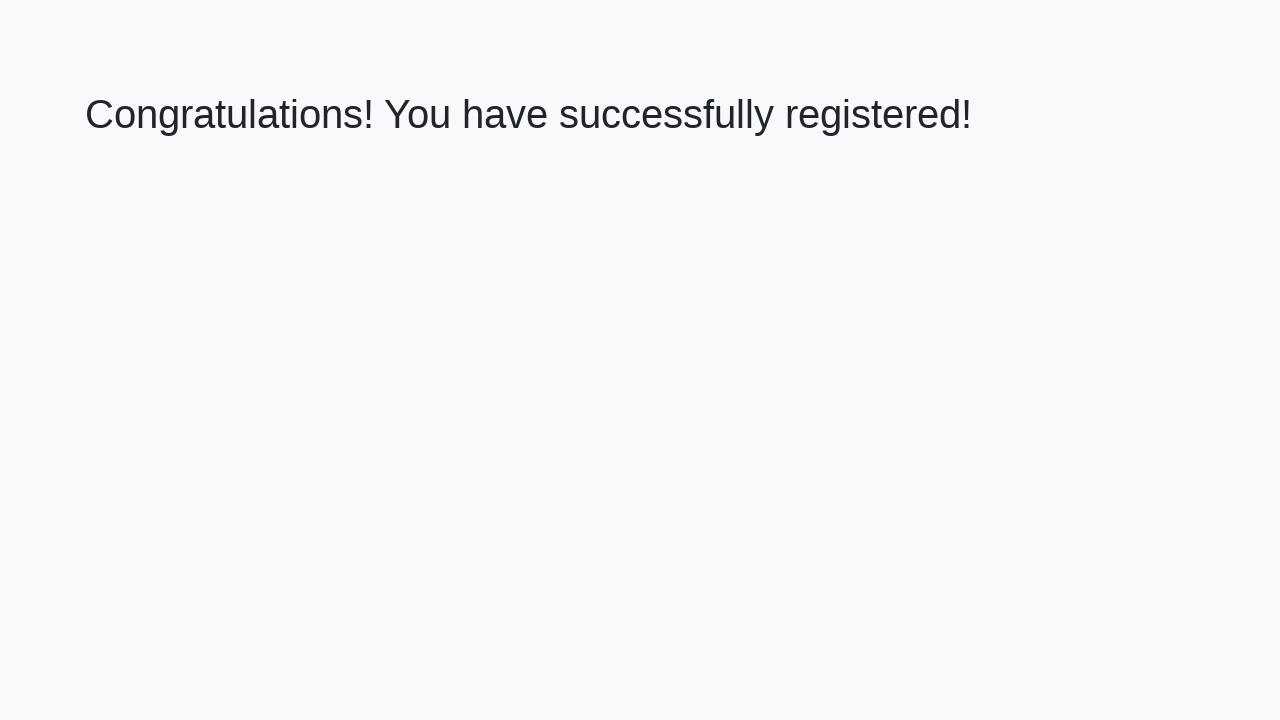

Retrieved success message text: 'Congratulations! You have successfully registered!'
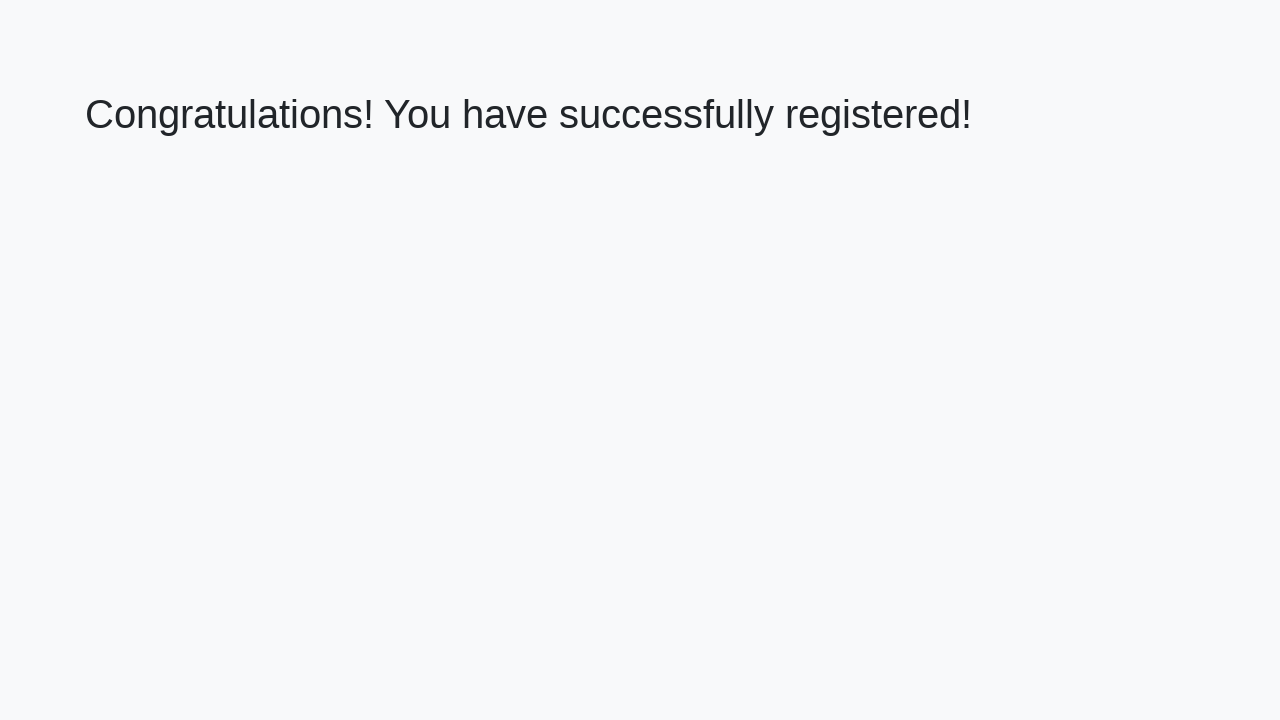

Verified success message matches expected text
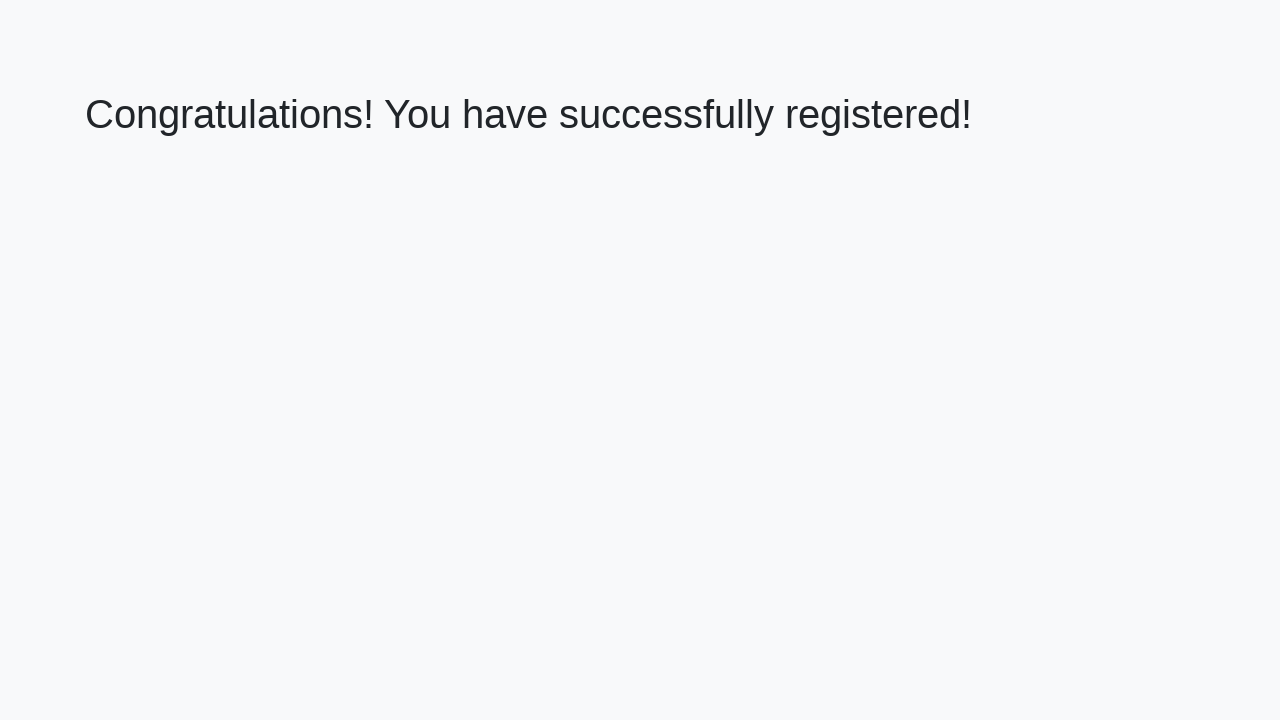

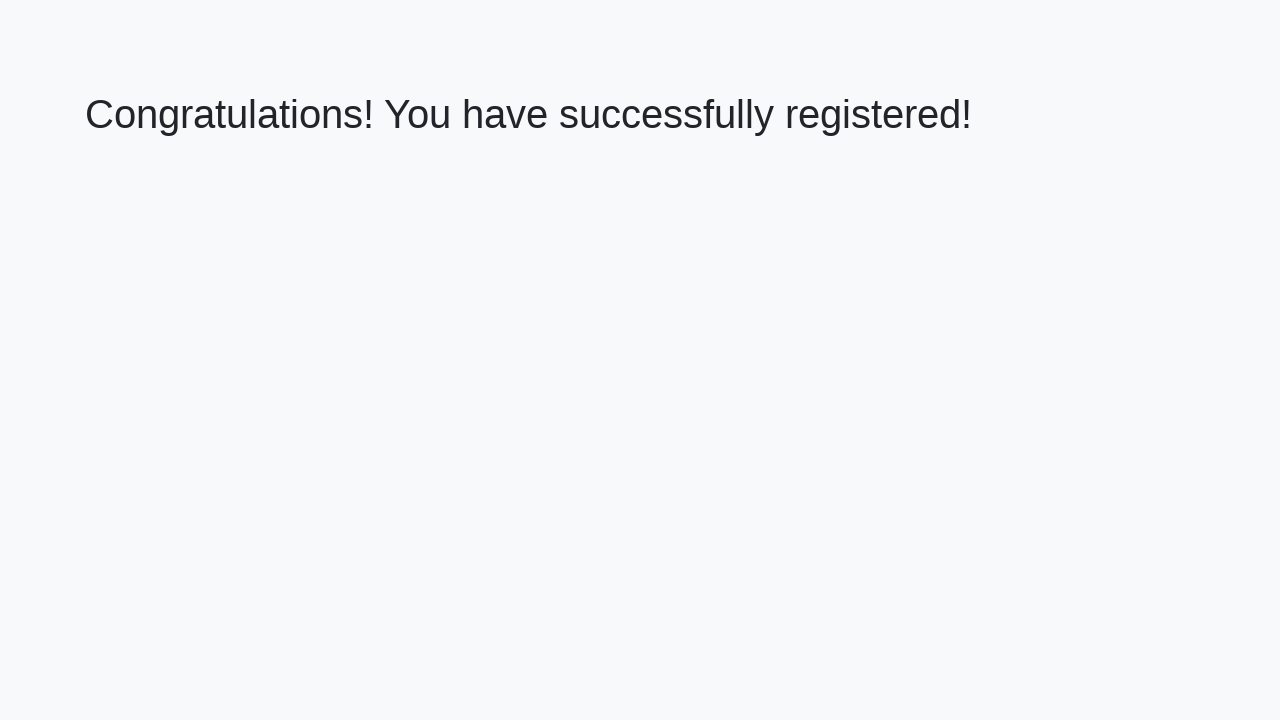